Tests navigation to a product category (washing machines) from the catalog page and verifies the category header

Starting URL: http://intershop5.skillbox.ru/

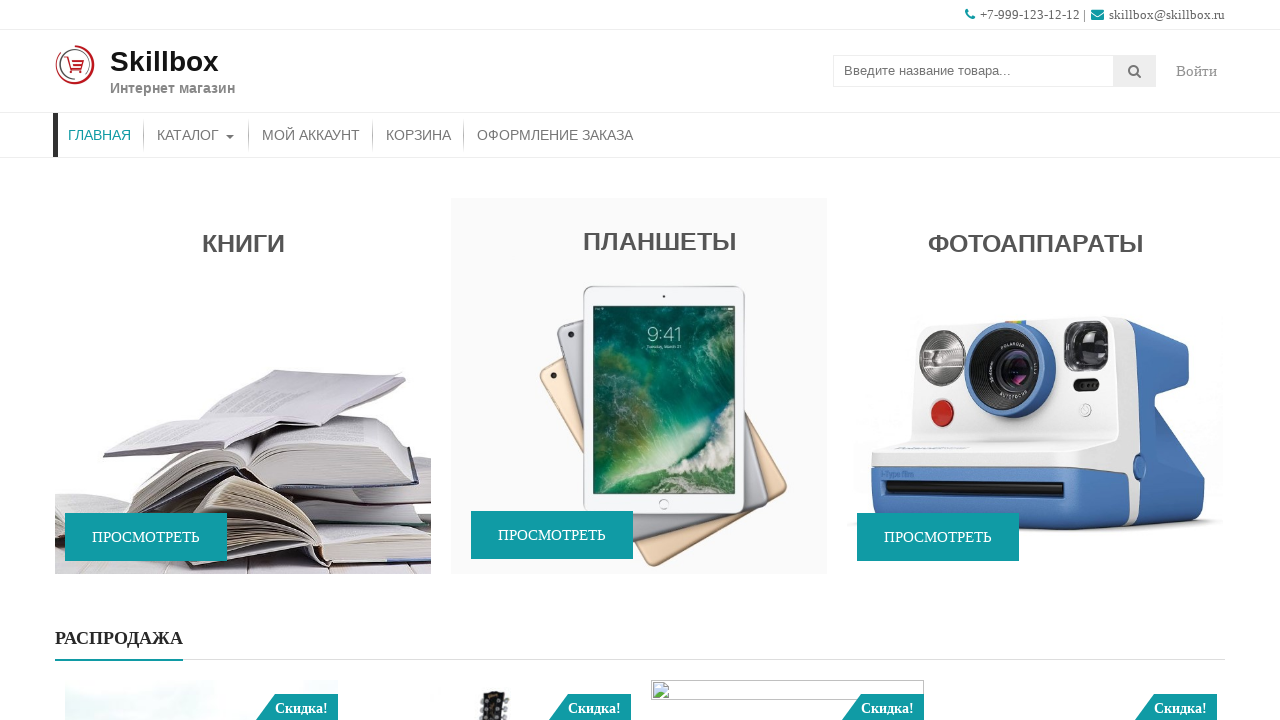

Clicked catalog button to navigate to catalog page at (196, 135) on #menu-item-46
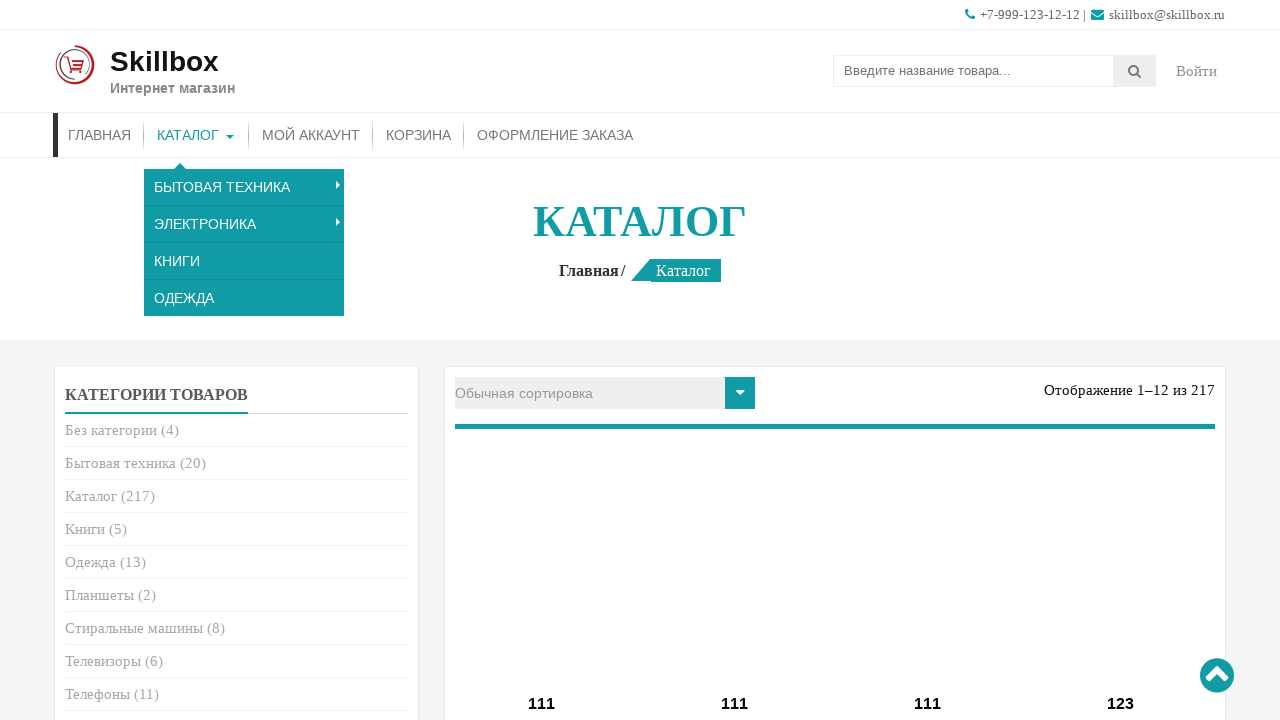

Clicked on washing machines category at (236, 631) on .cat-item-22
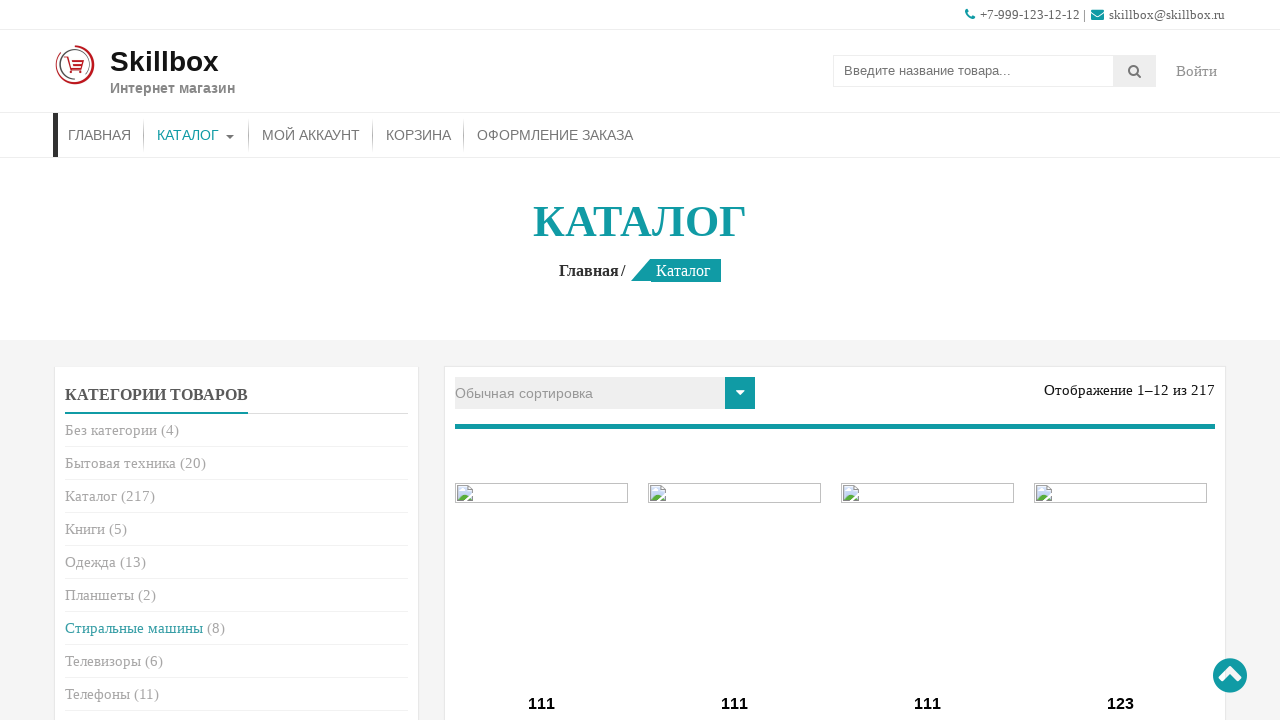

Category header loaded and verified
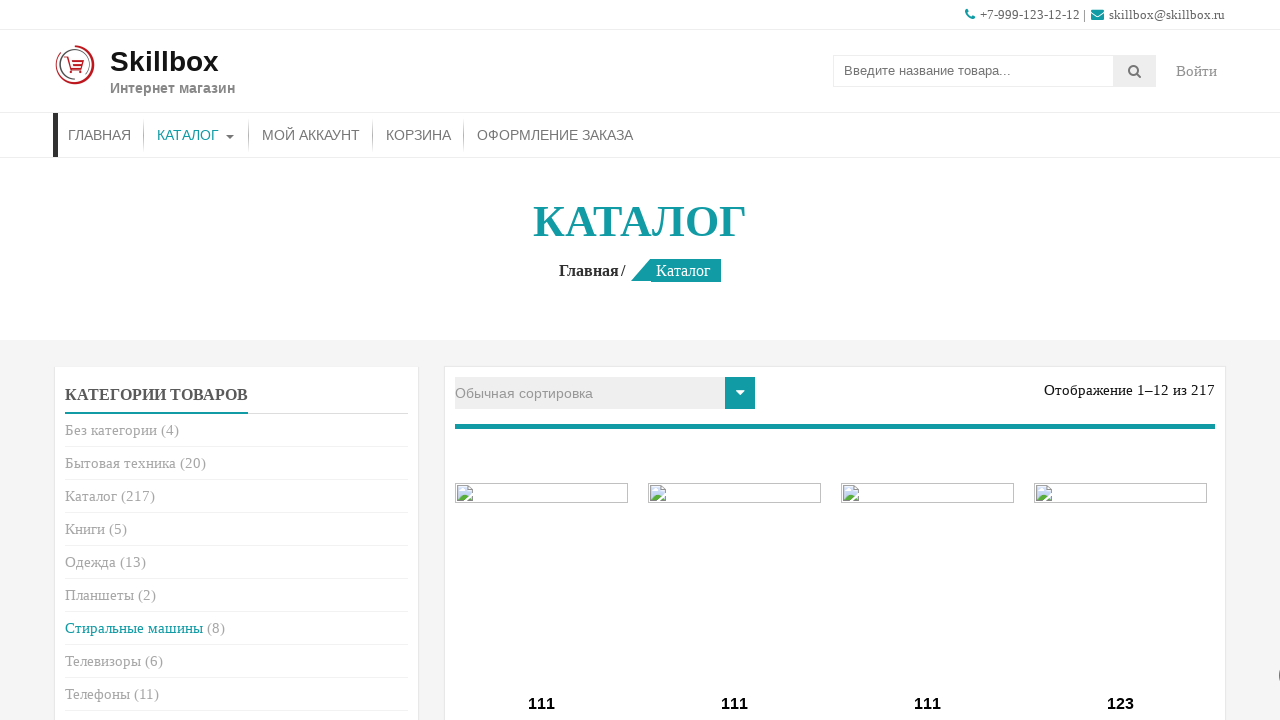

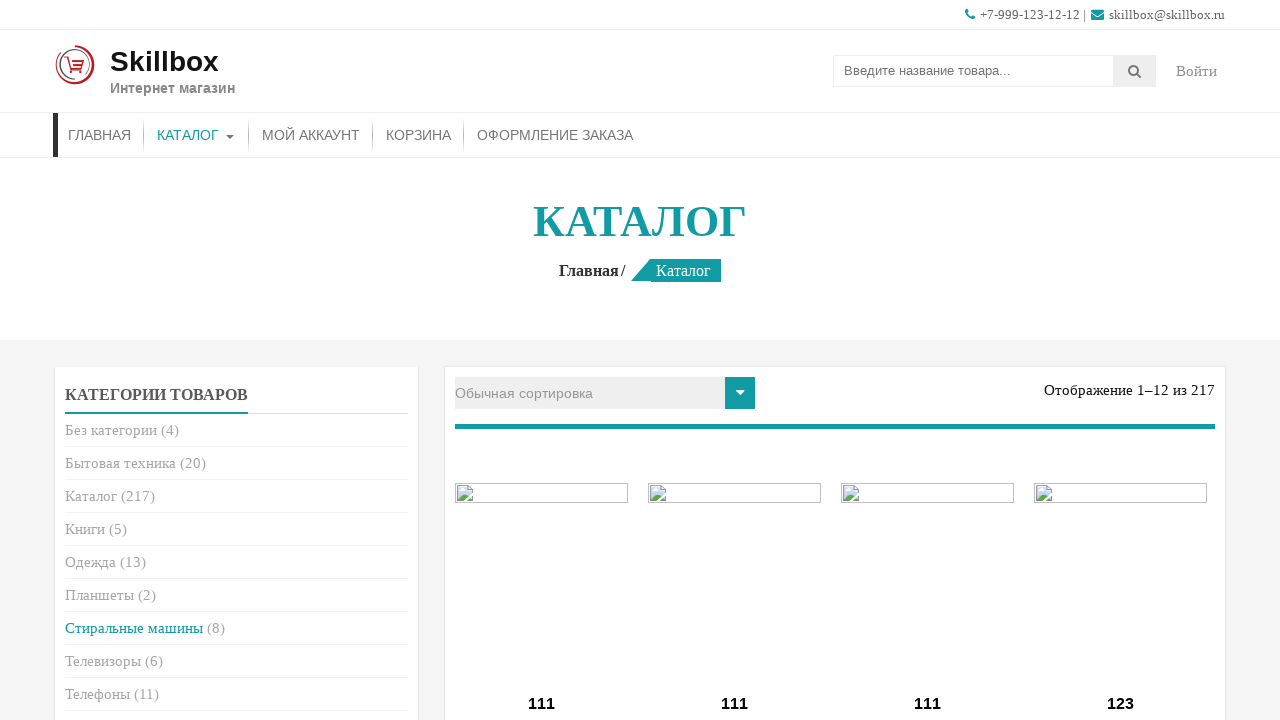